Navigates to an automation practice page, scrolls to a table element, and extracts information from specific table cells

Starting URL: https://rahulshettyacademy.com/AutomationPractice/

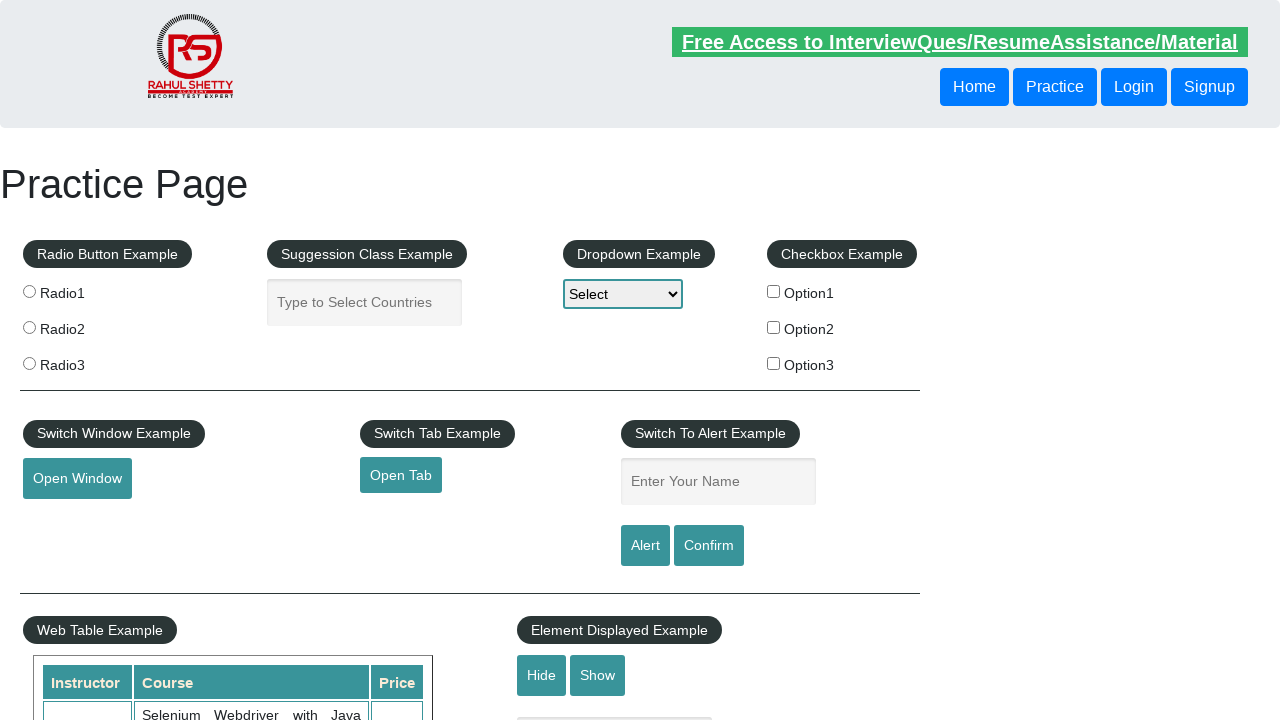

Scrolled down 600px to view the table
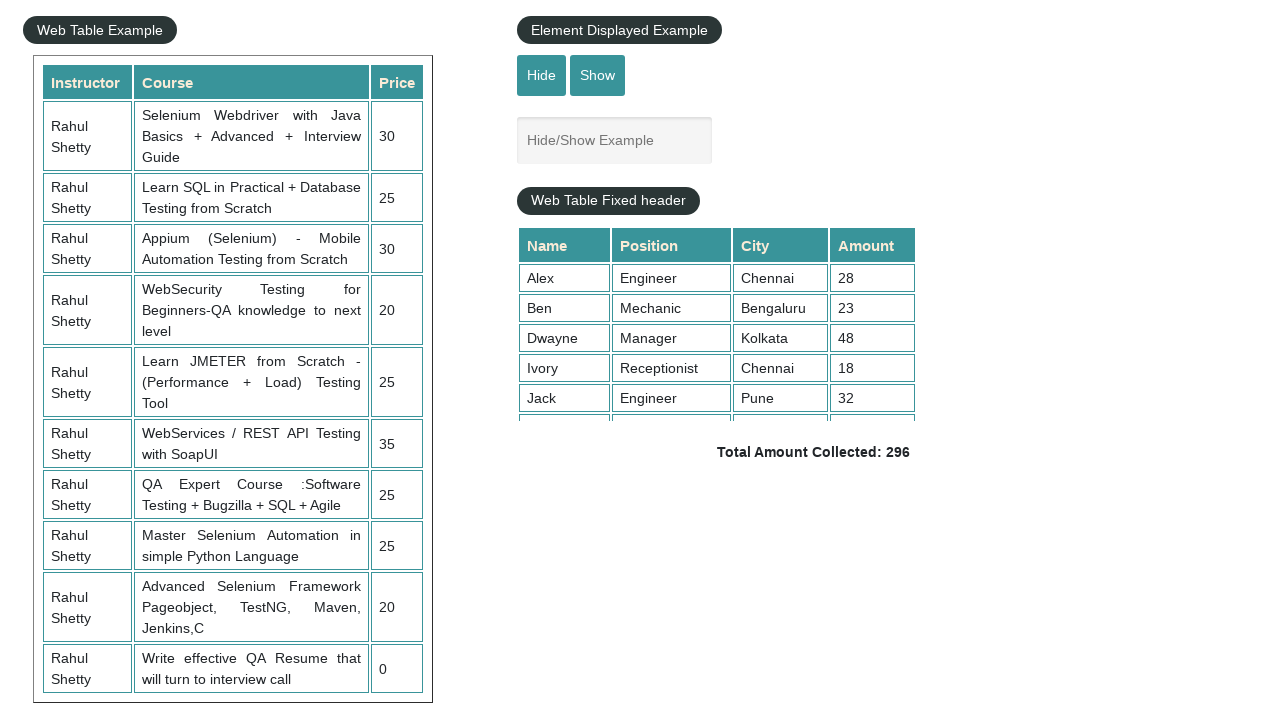

Waited for table element with id 'product' to be visible
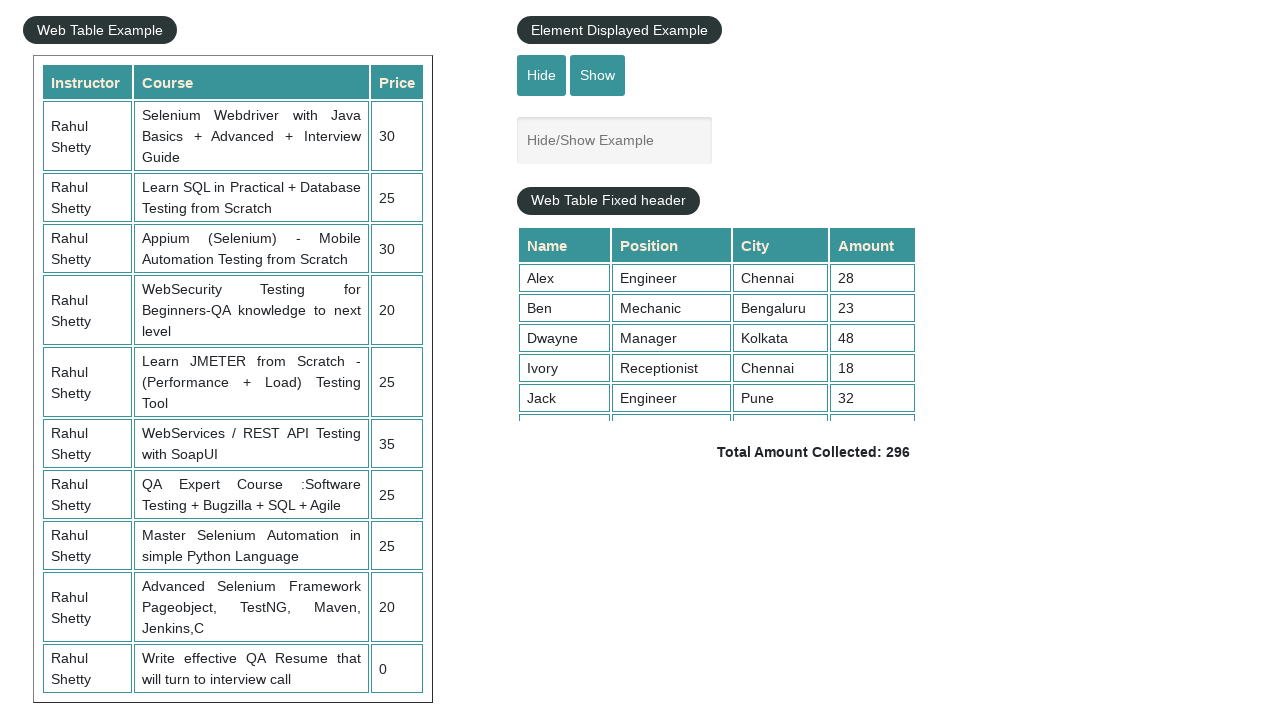

Located the product table element
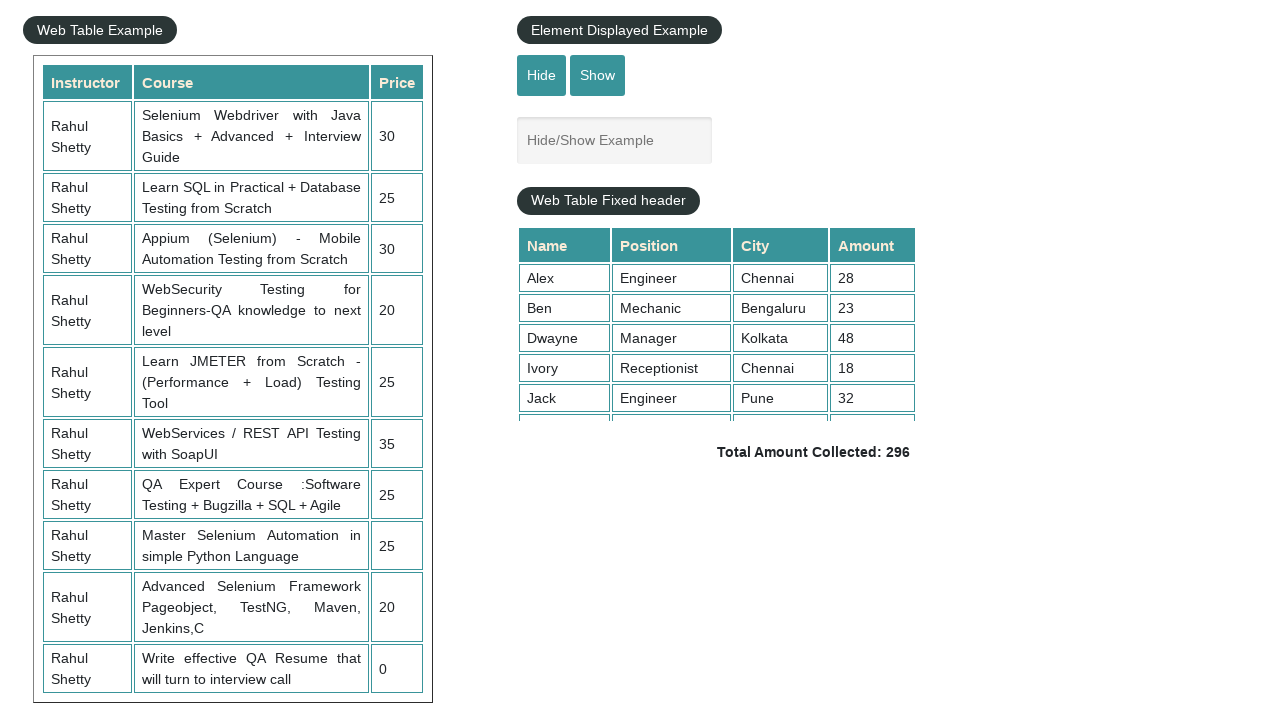

Retrieved all rows from the table
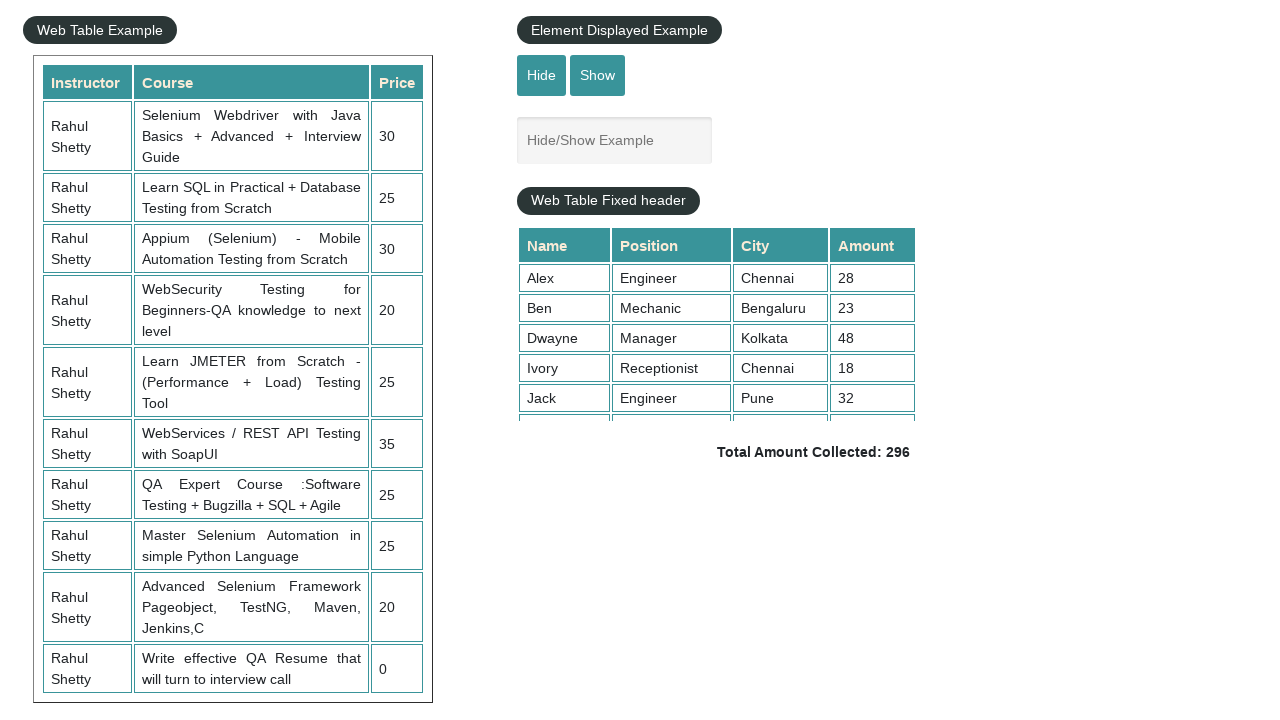

Extracted cells from the third table row
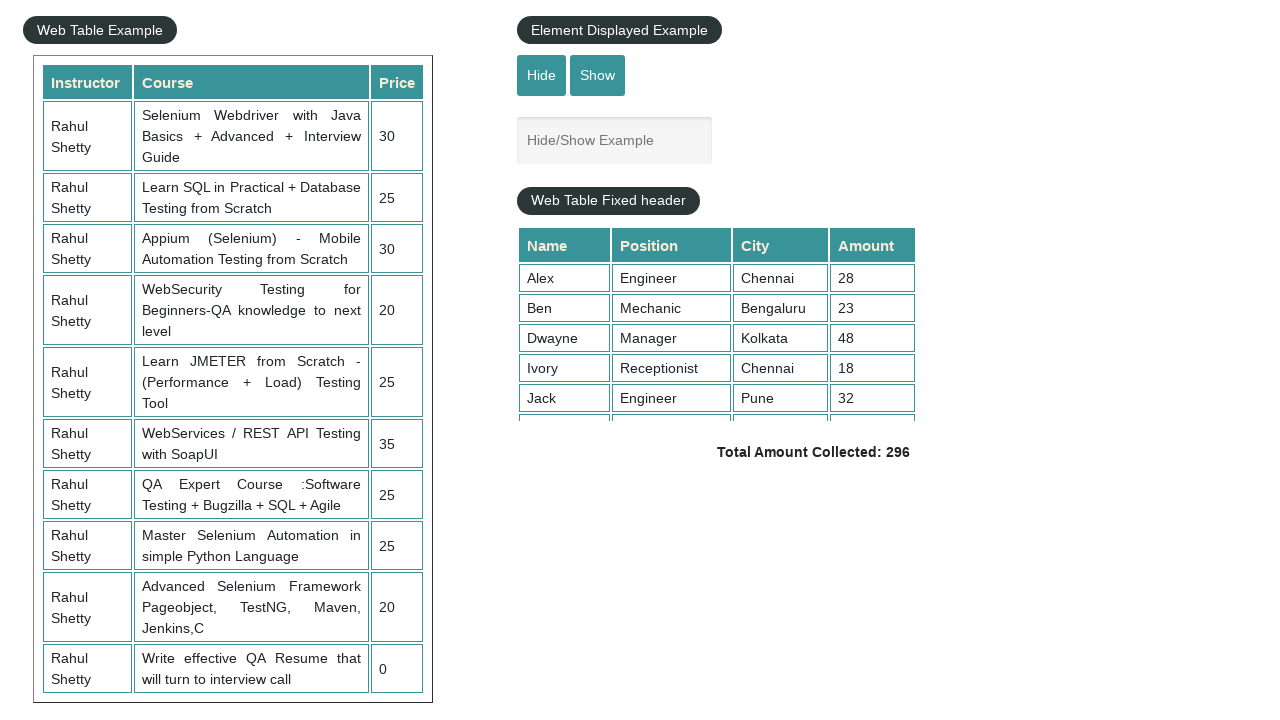

Verified that table contains rows
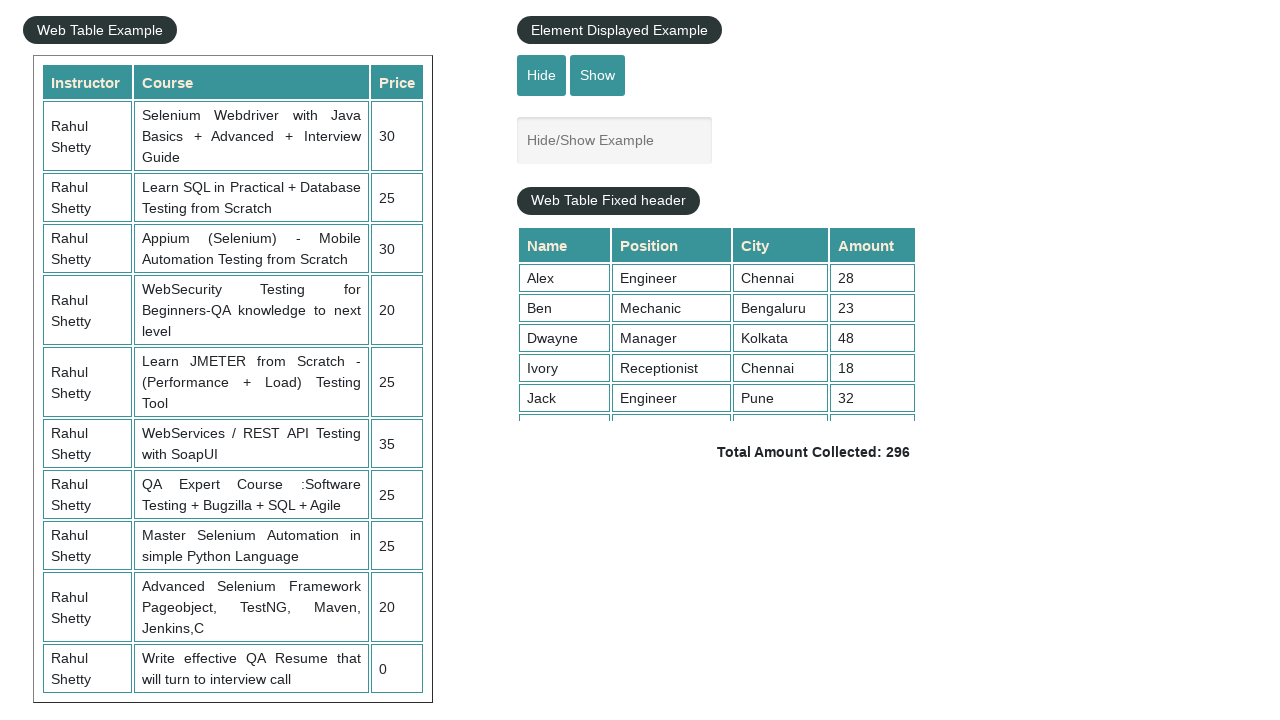

Verified that third row contains at least 3 cells
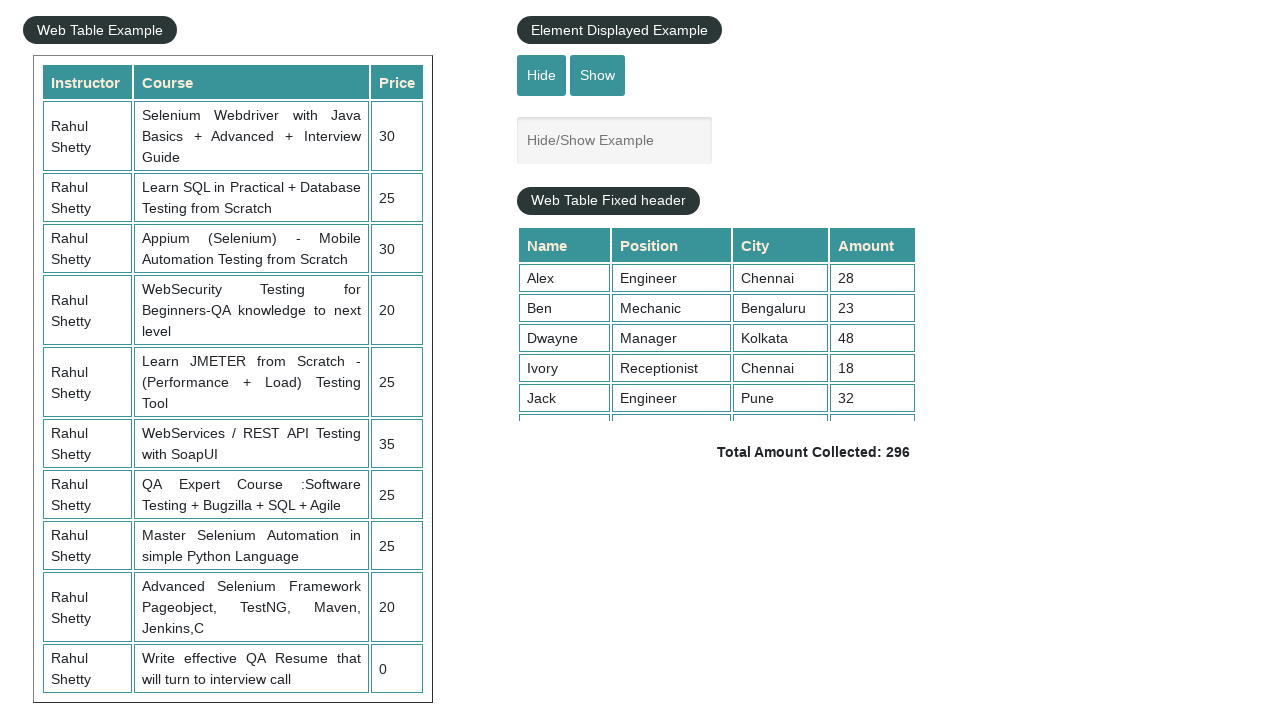

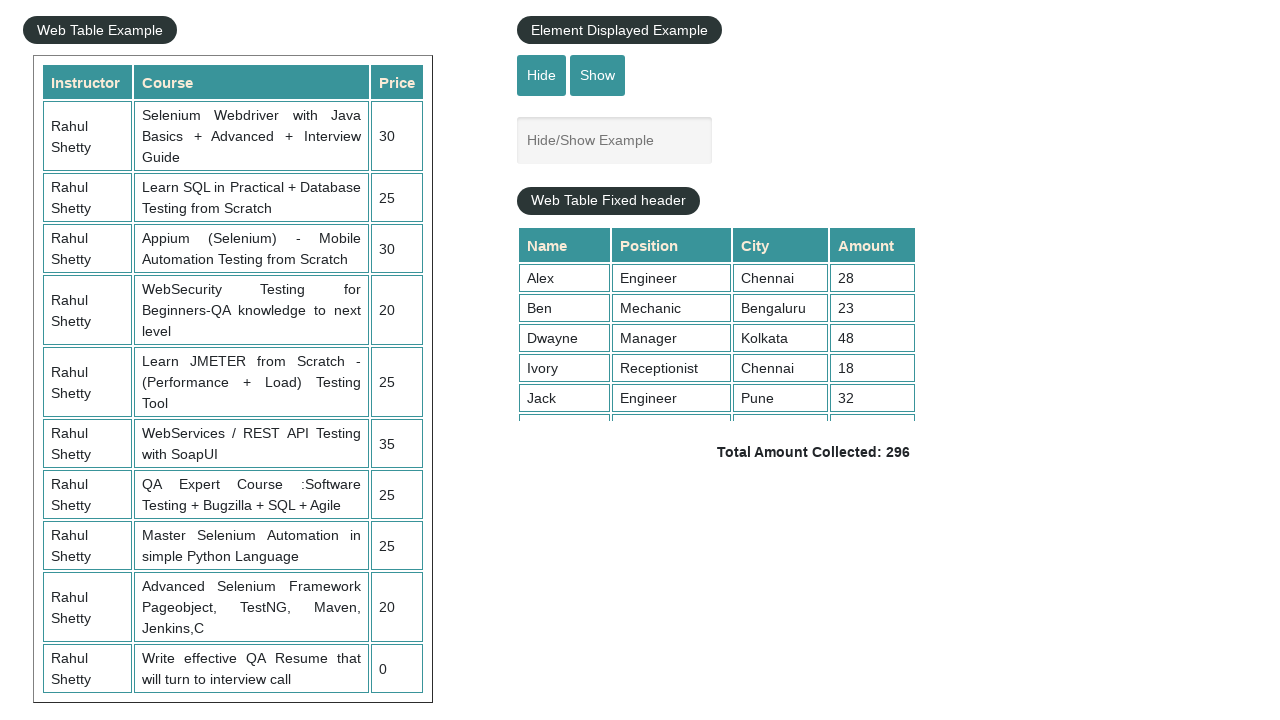